Tests registration form validation when address field is left blank, expecting an error alert

Starting URL: http://automationbykrishna.com/

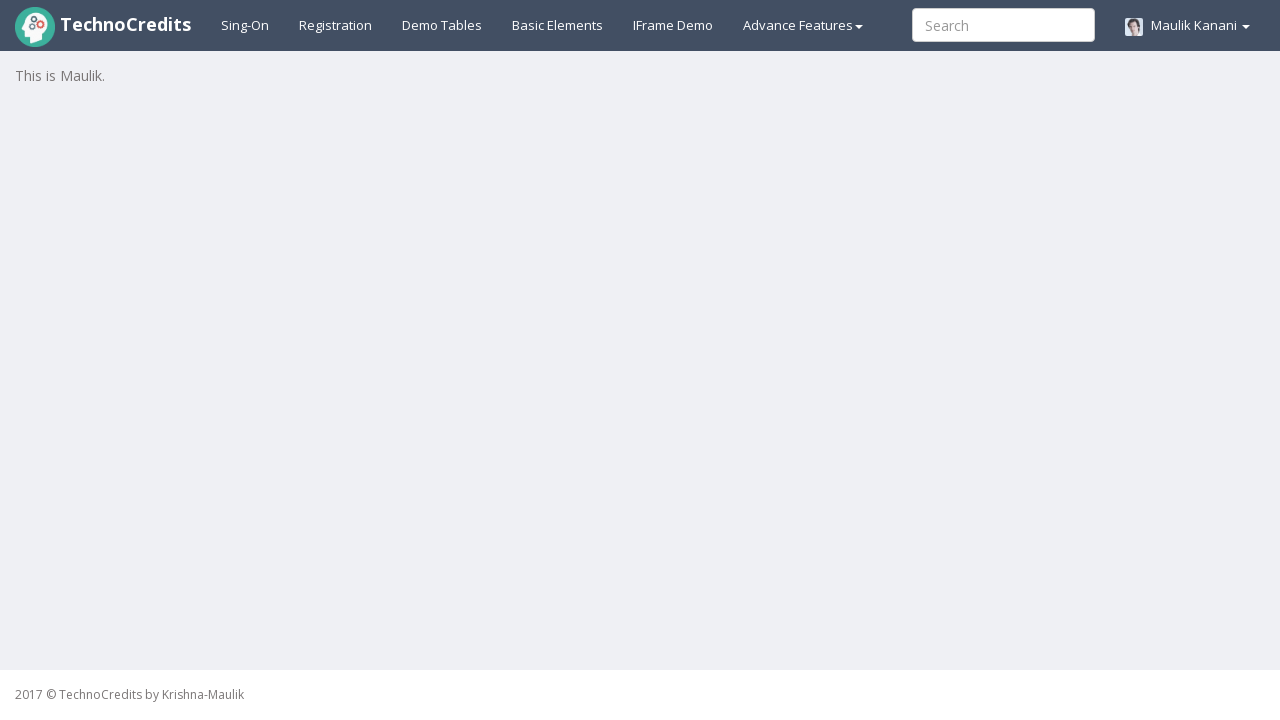

Clicked registration link to open registration form at (336, 25) on #registration2
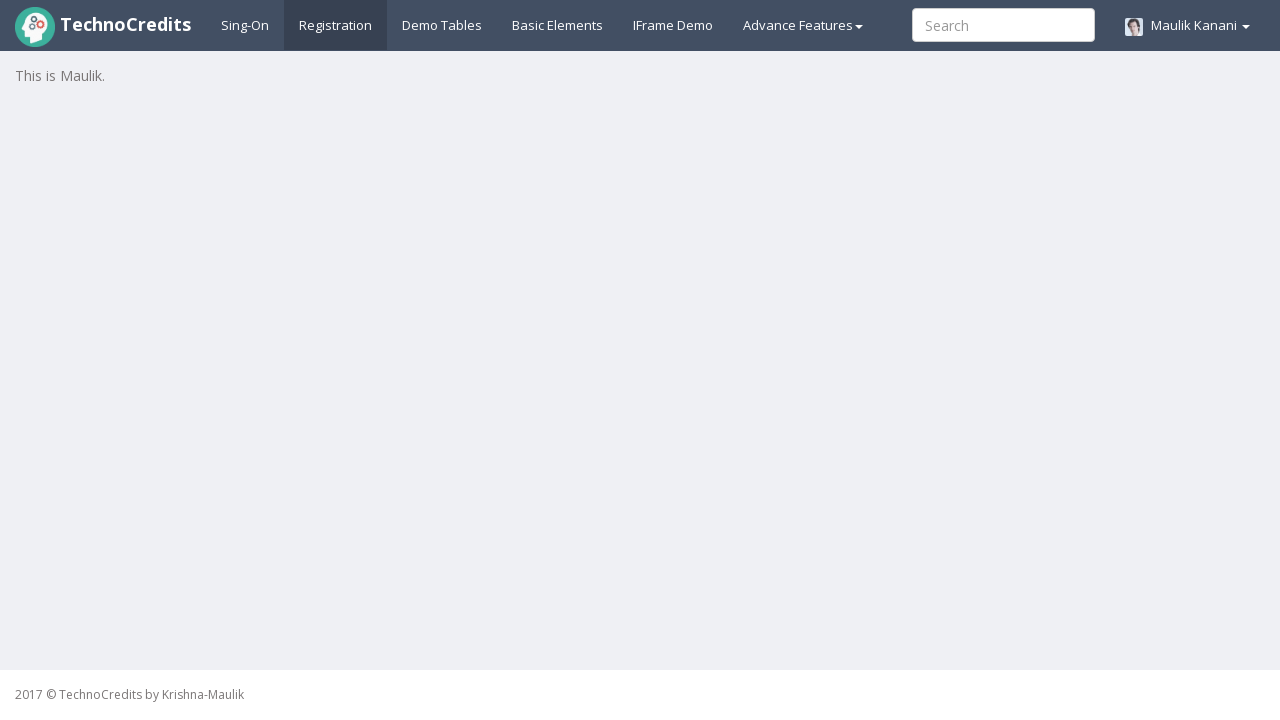

Filled full name field with 'Michael Brown' on input#fullName
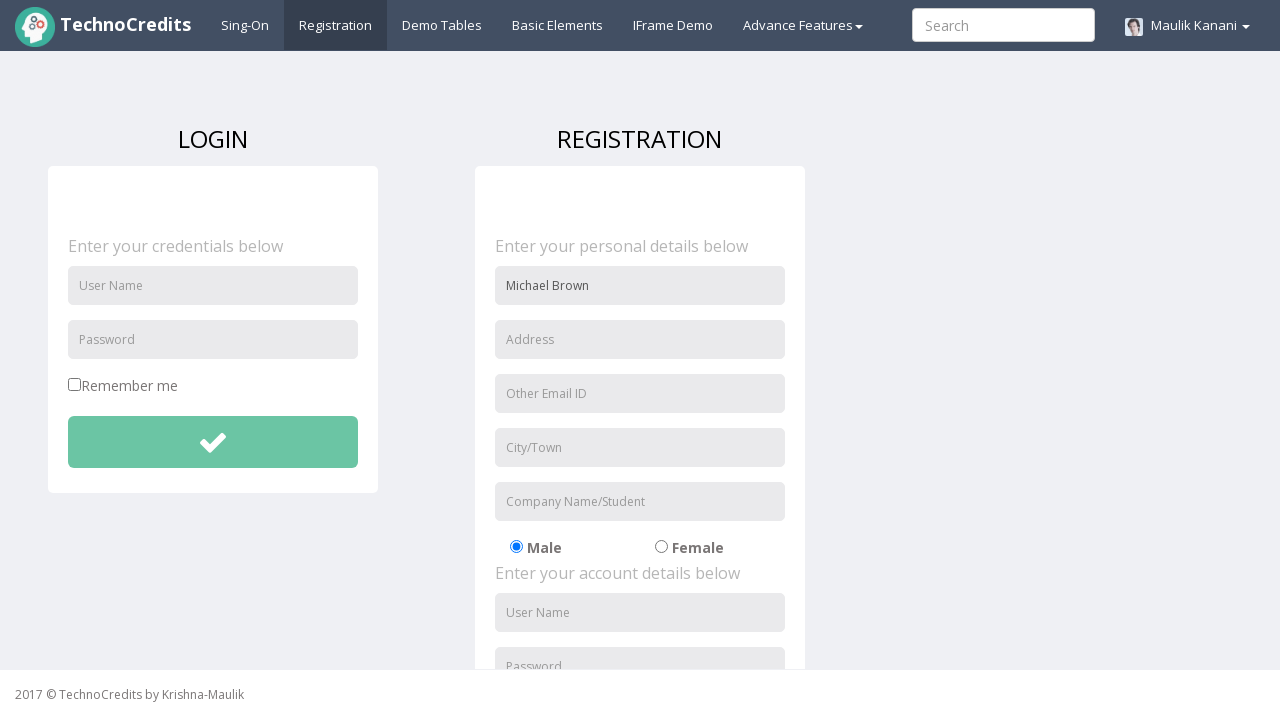

Filled email field with 'michael@test.com' on input#useremail
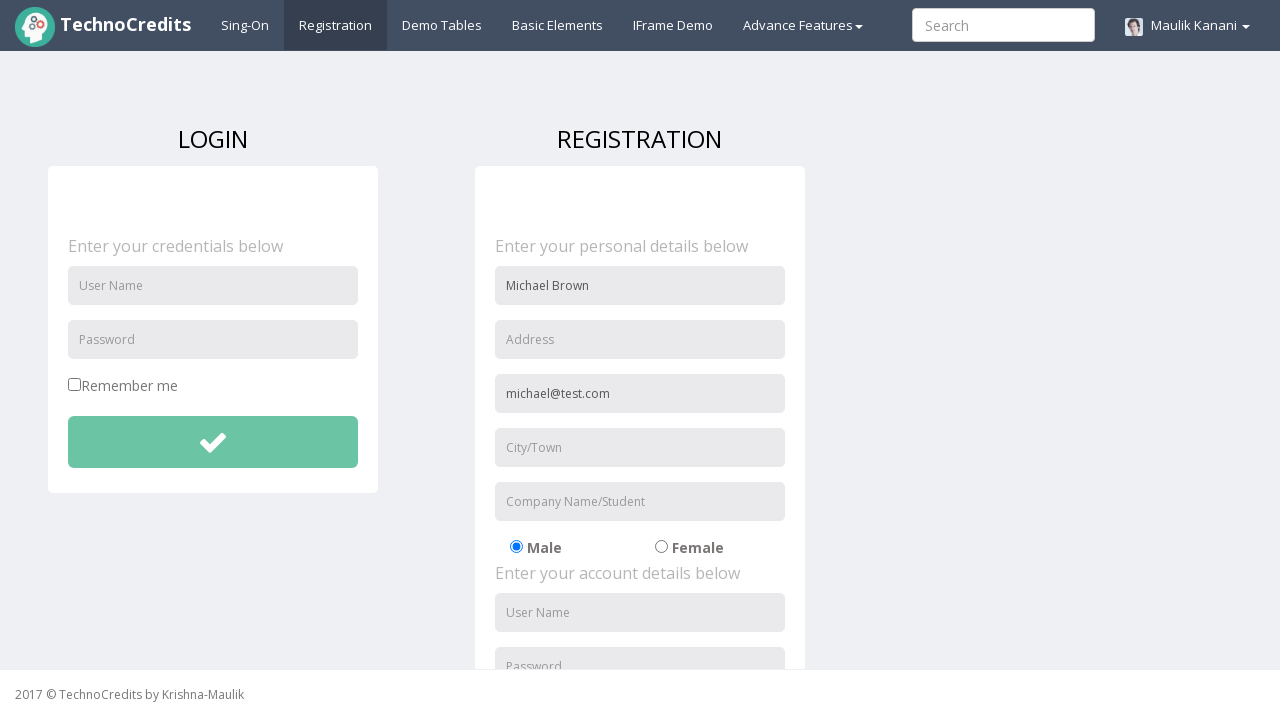

Filled city field with 'Chicago' on input#usercity
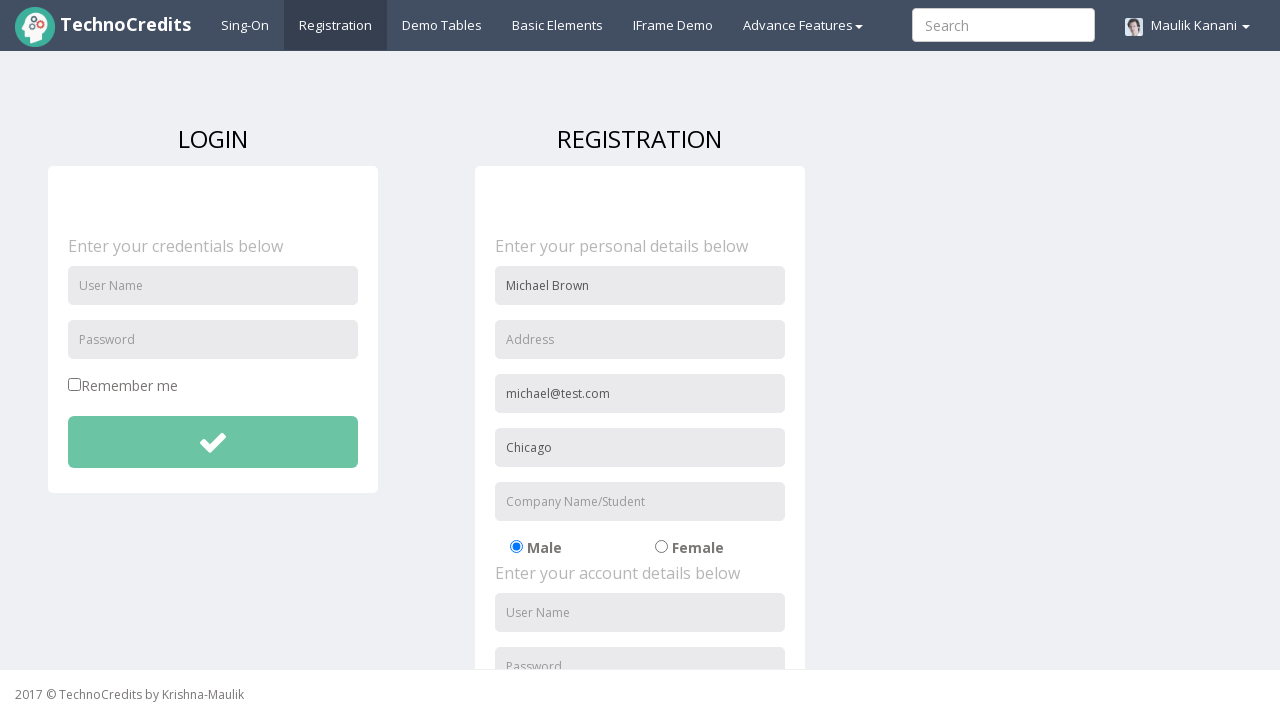

Filled organization field with 'DataSystems' on input#organization
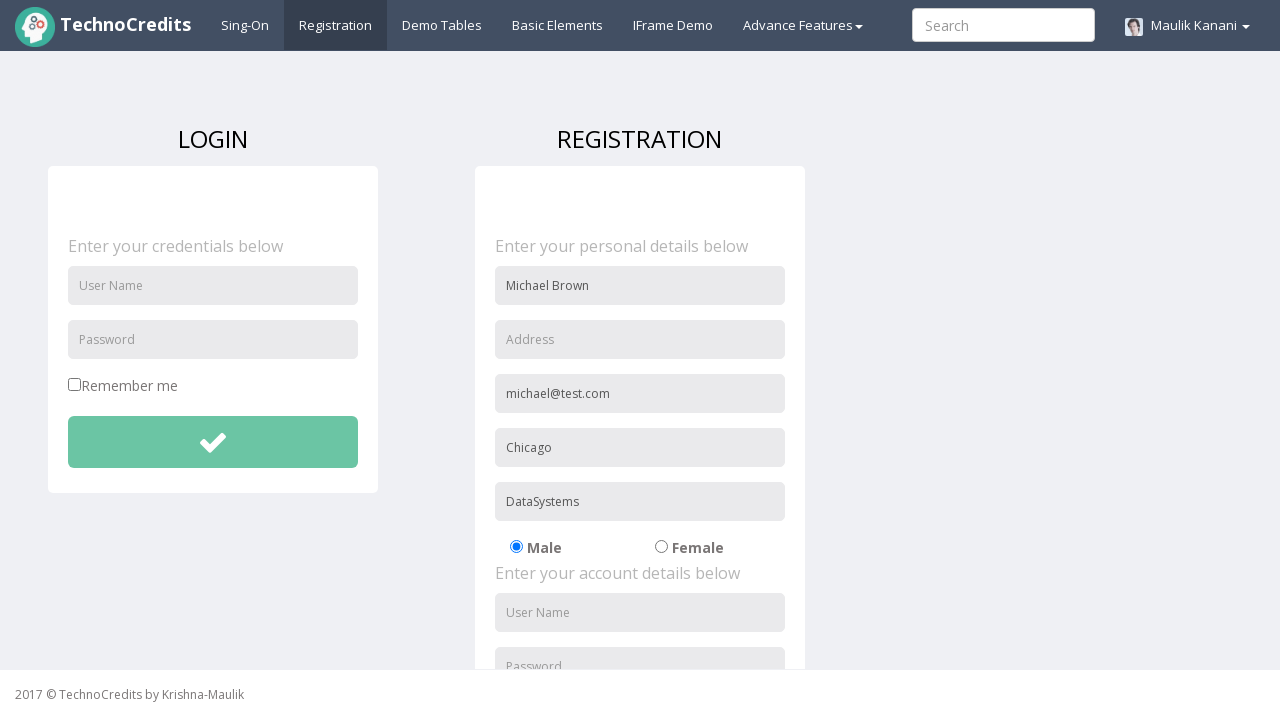

Selected radio button option at (516, 547) on #radio-01
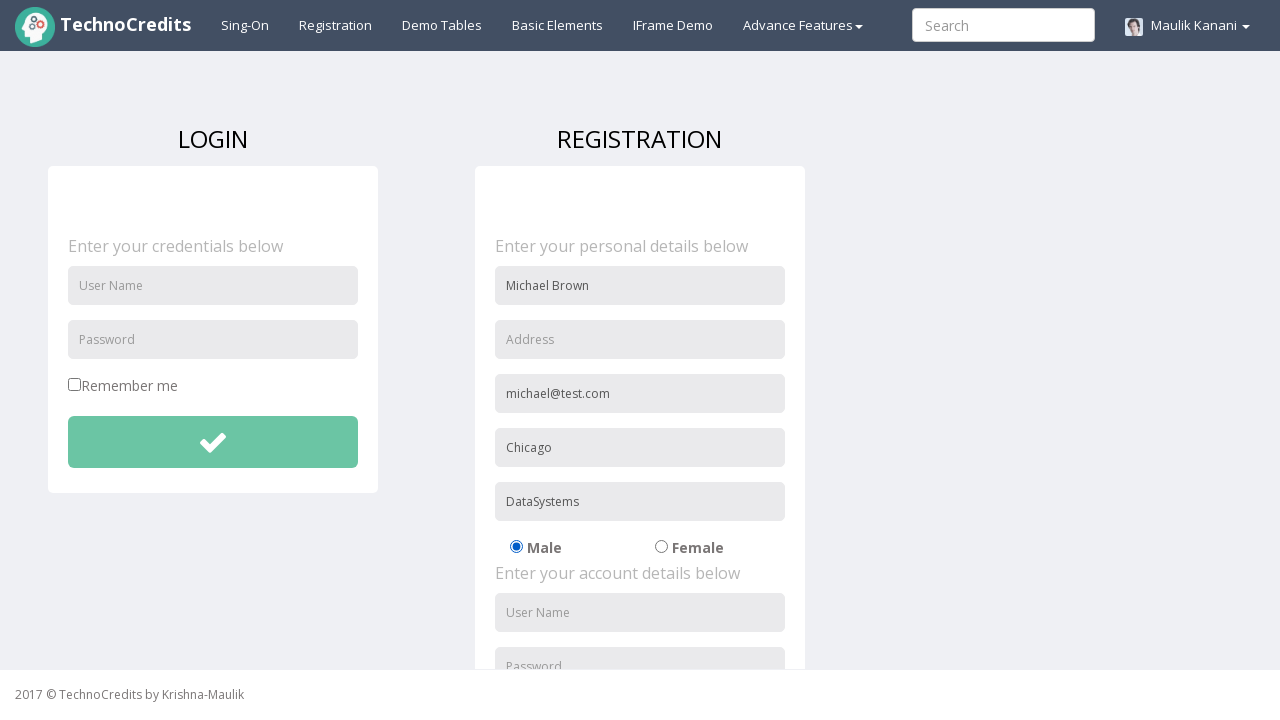

Filled username field with 'michaelb' on input#usernameReg
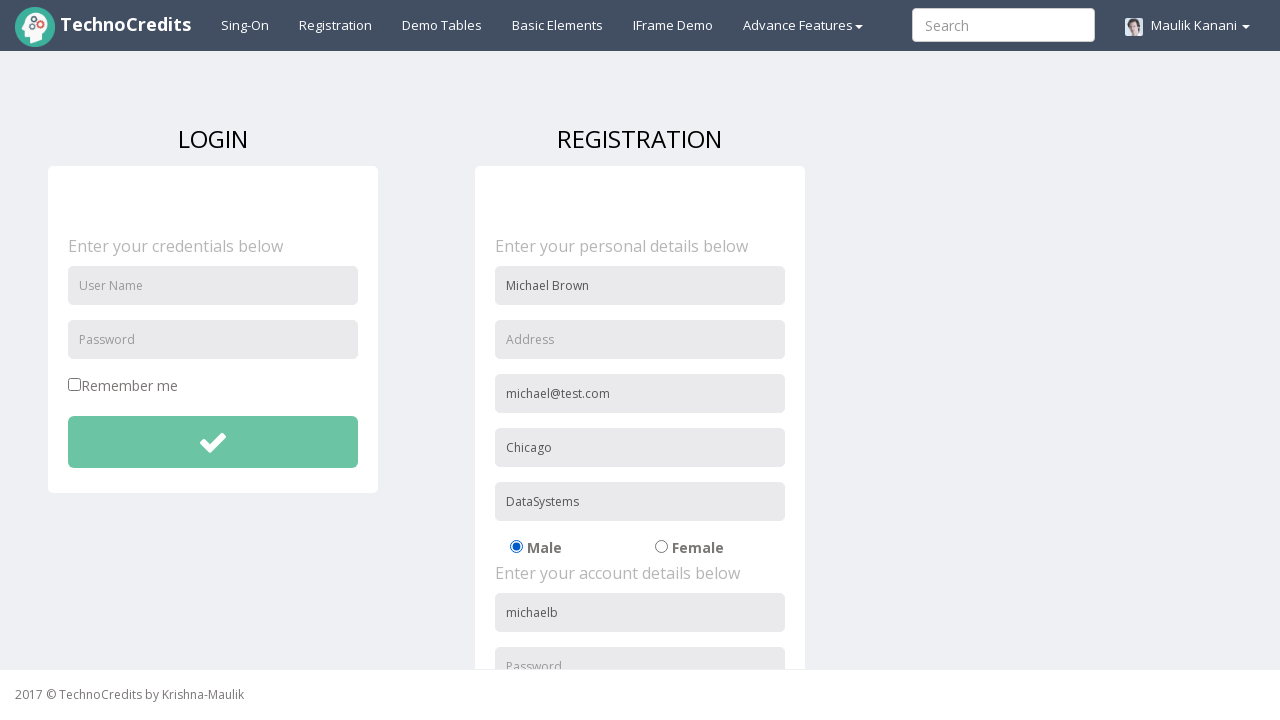

Filled password field with 'pass12345' on input#passwordReg
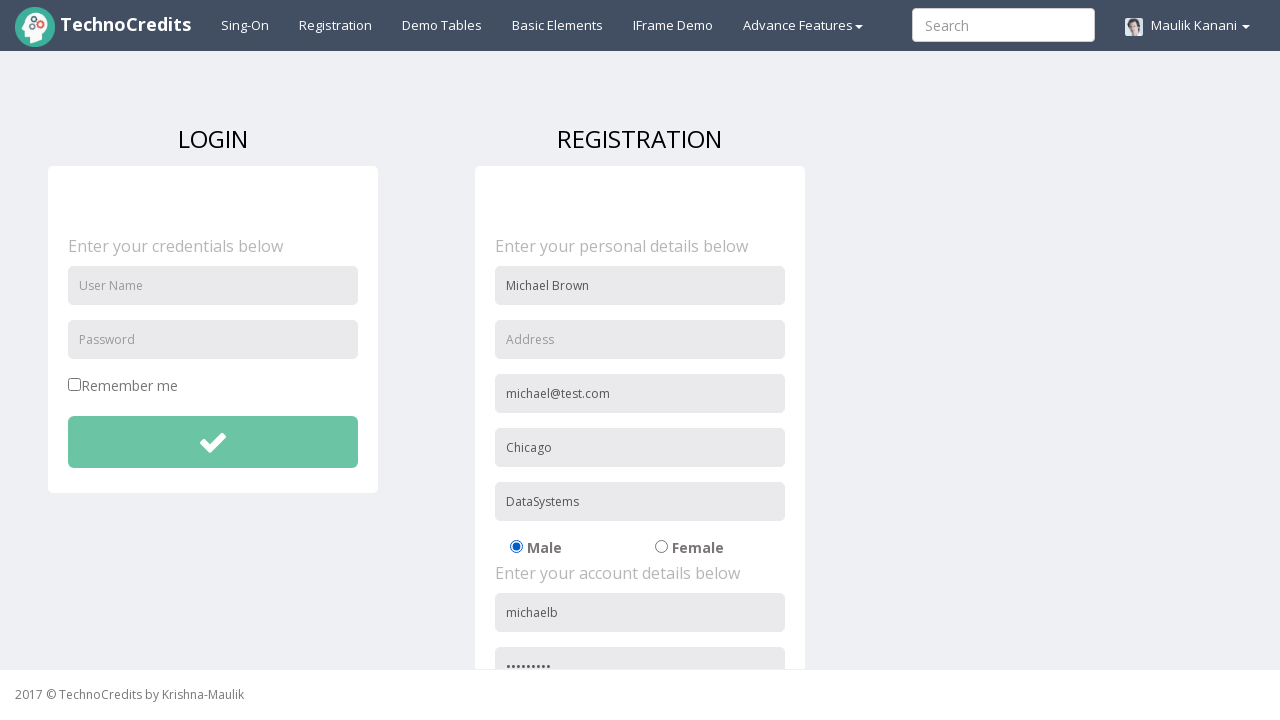

Filled confirm password field with 'pass12345' on input#repasswordReg
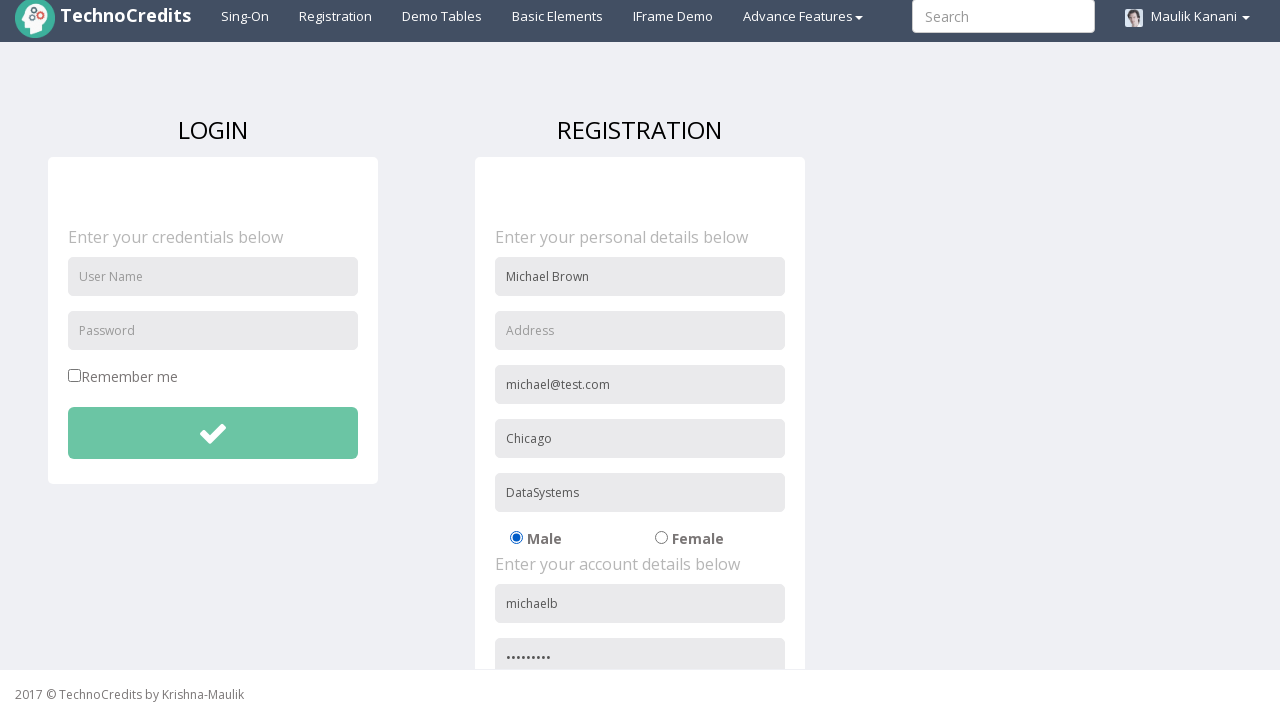

Scrolled to signup agreement checkbox
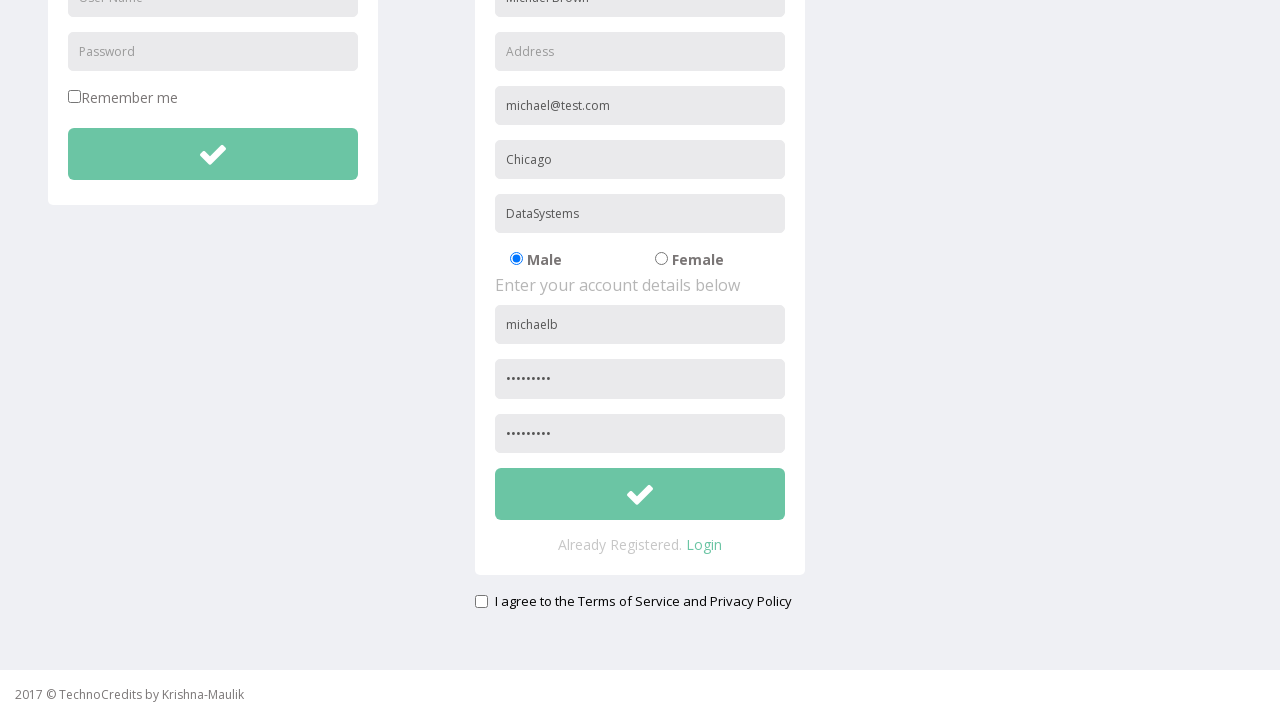

Clicked signup agreement checkbox at (481, 601) on #signupAgreement
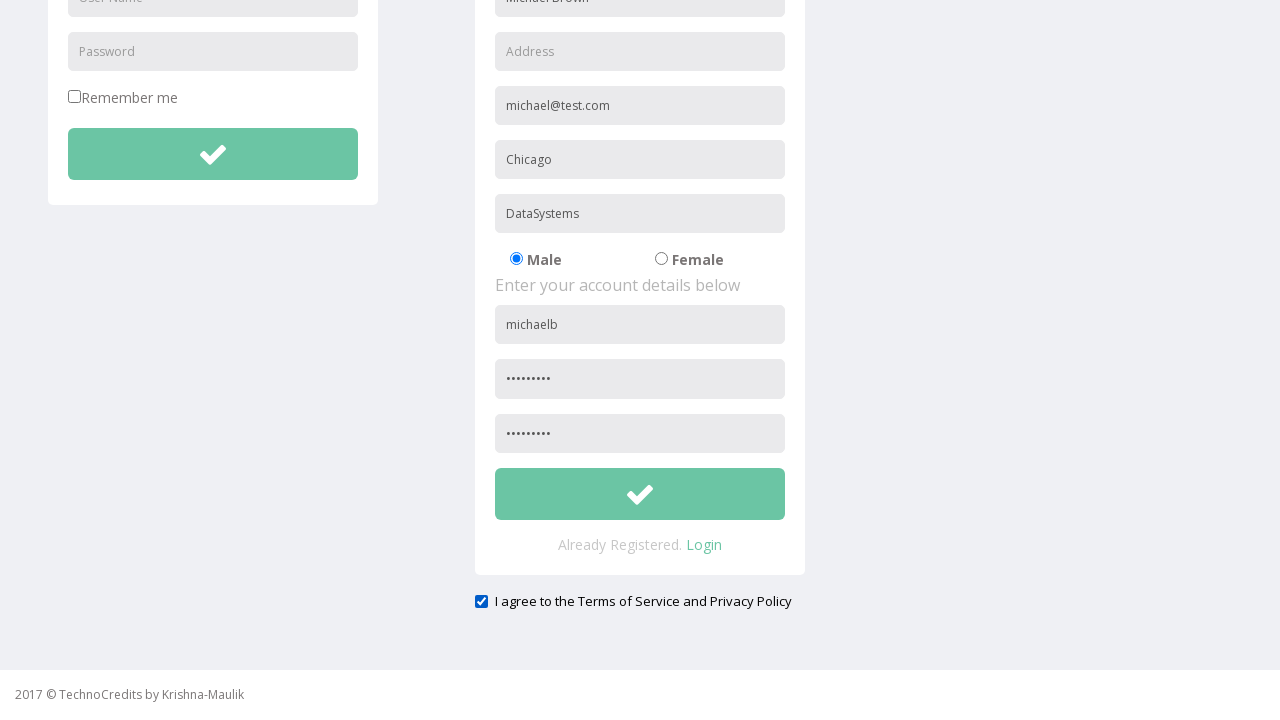

Clicked registration button - validation error expected for missing address field at (640, 494) on #btnsubmitsignUp
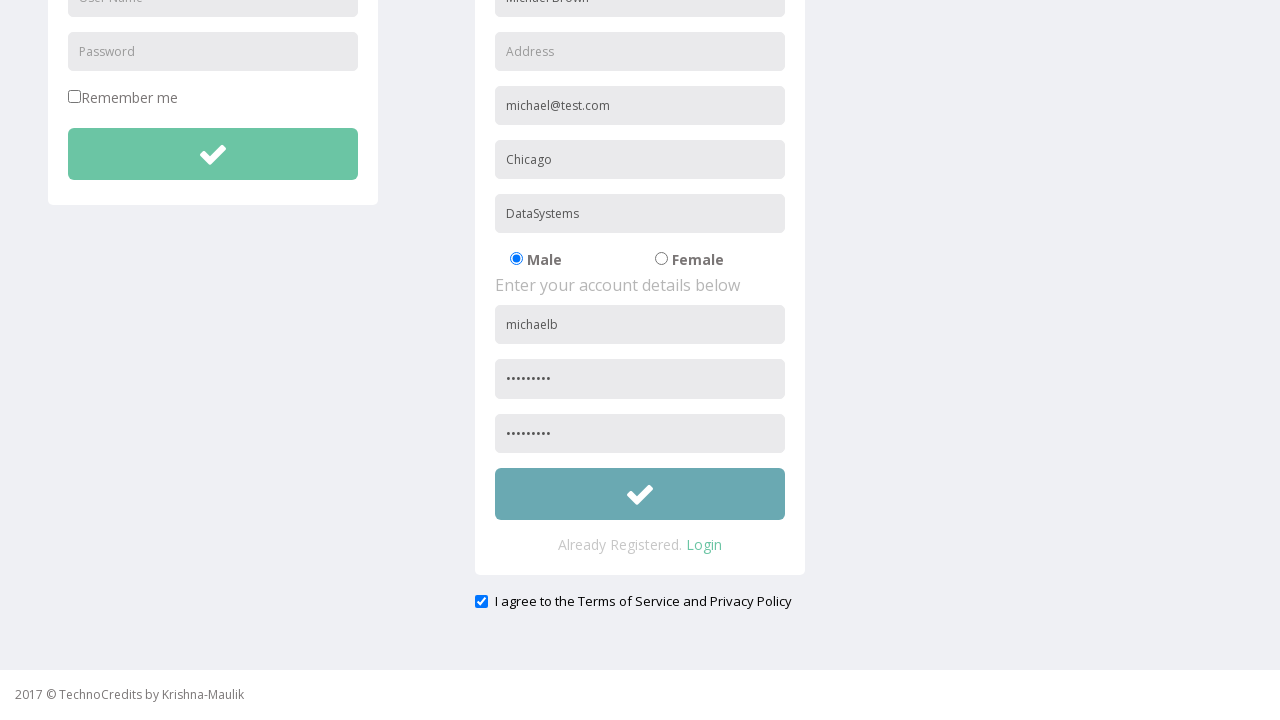

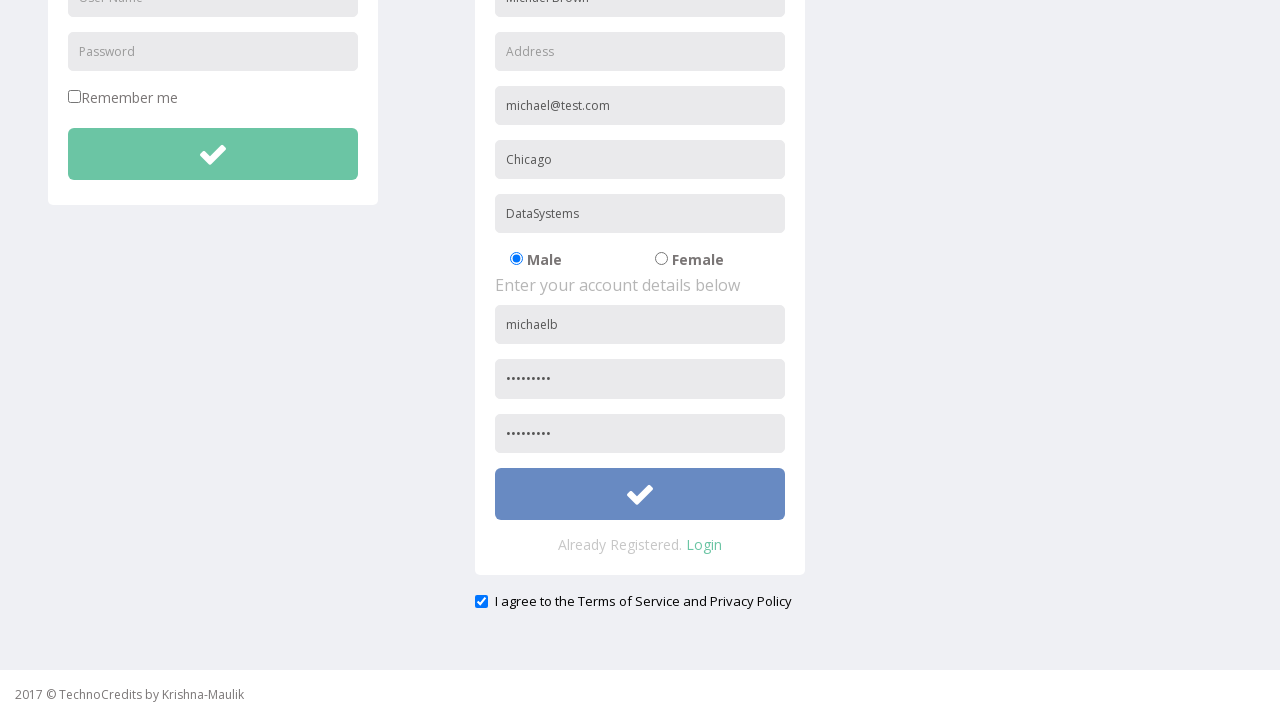